Tests horizontal slider interaction by moving the slider and verifying the value changes from initial position

Starting URL: https://the-internet.herokuapp.com/horizontal_slider

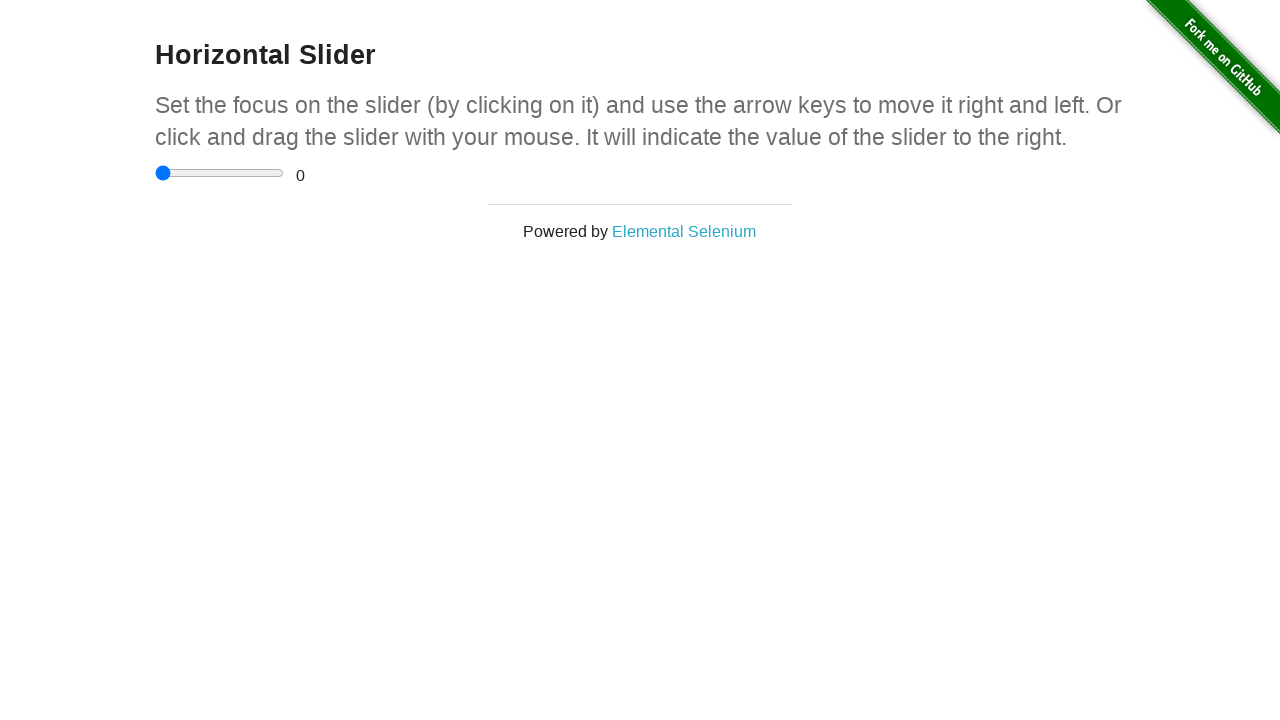

Located horizontal slider element
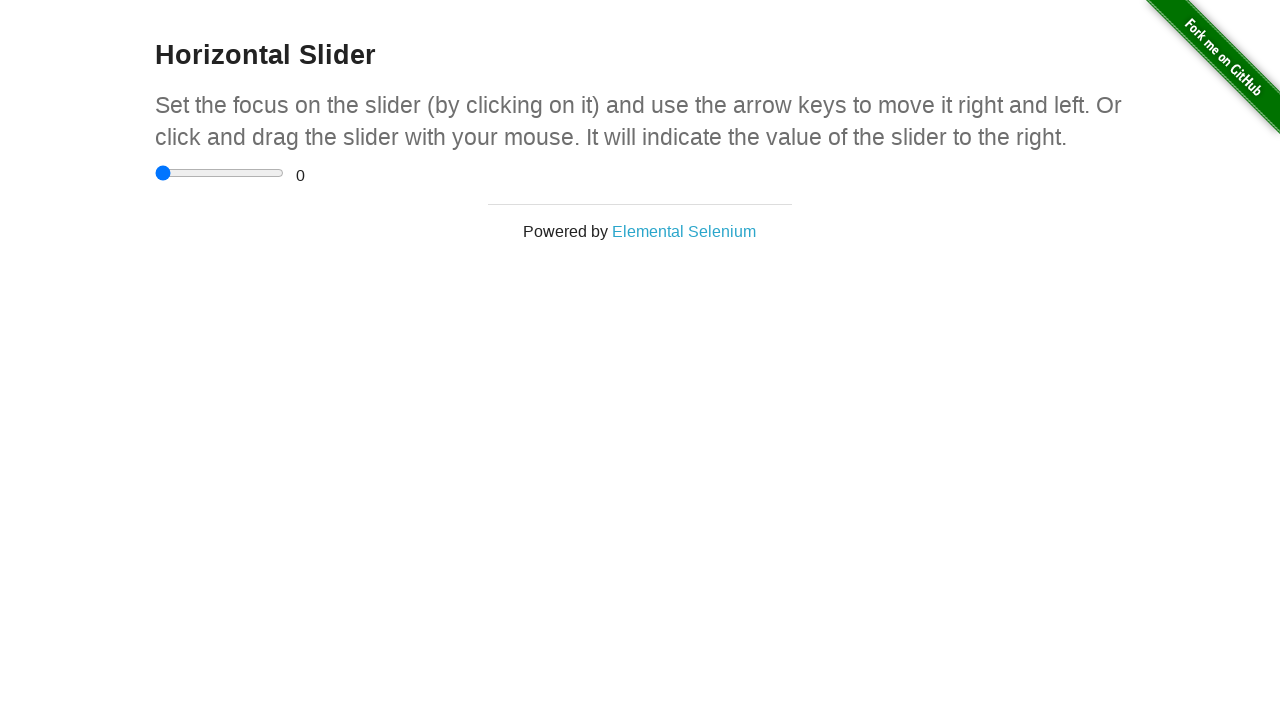

Dragged slider 50 pixels to the right at (205, 165)
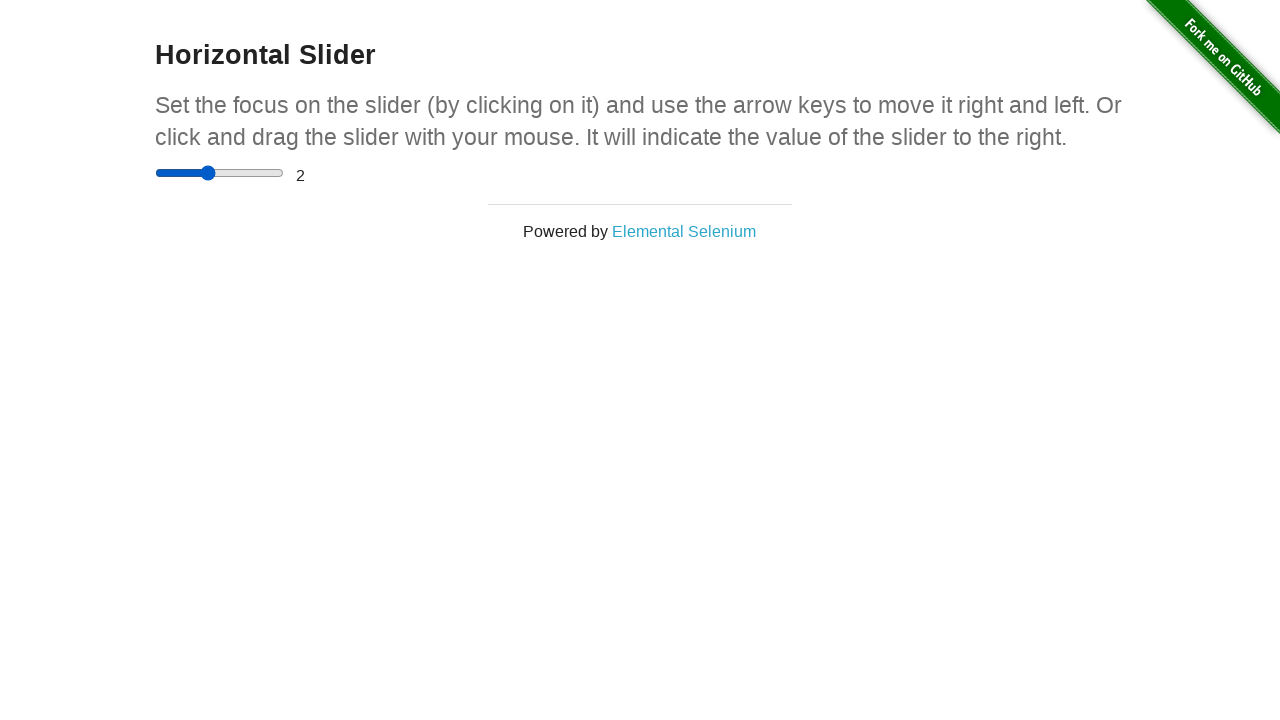

Retrieved slider value: 2
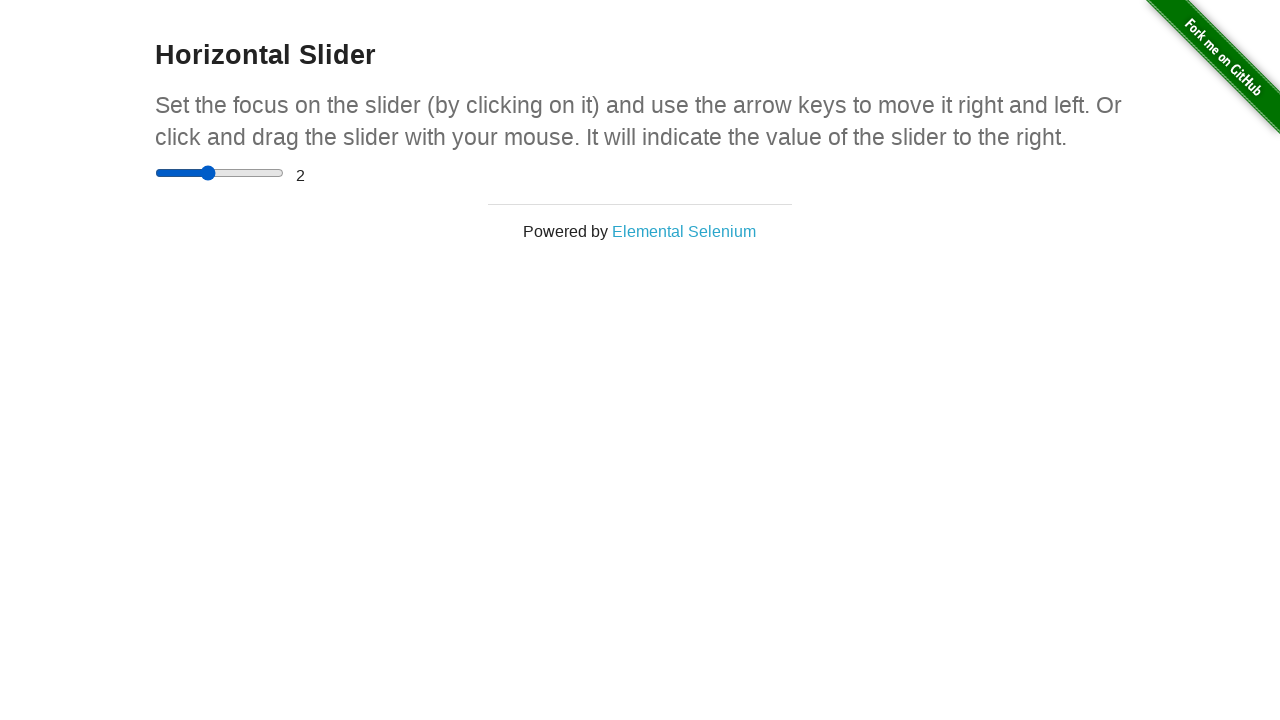

Verified slider value changed from initial position (0)
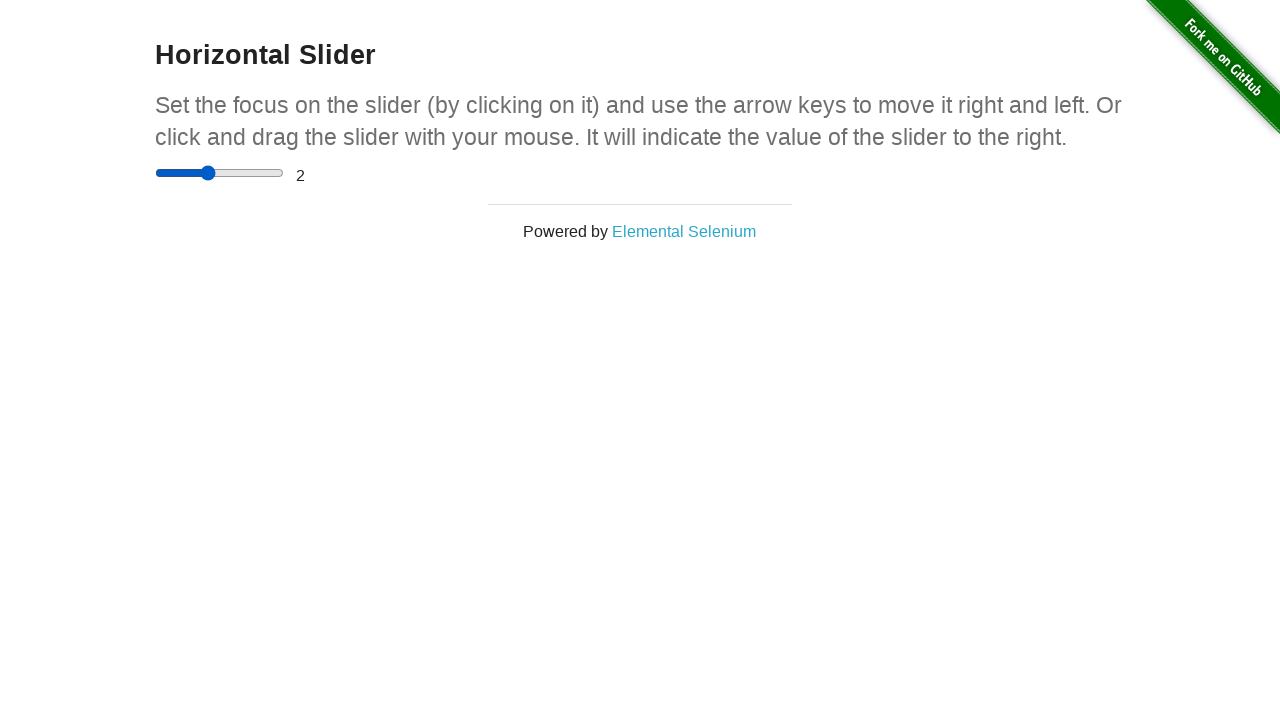

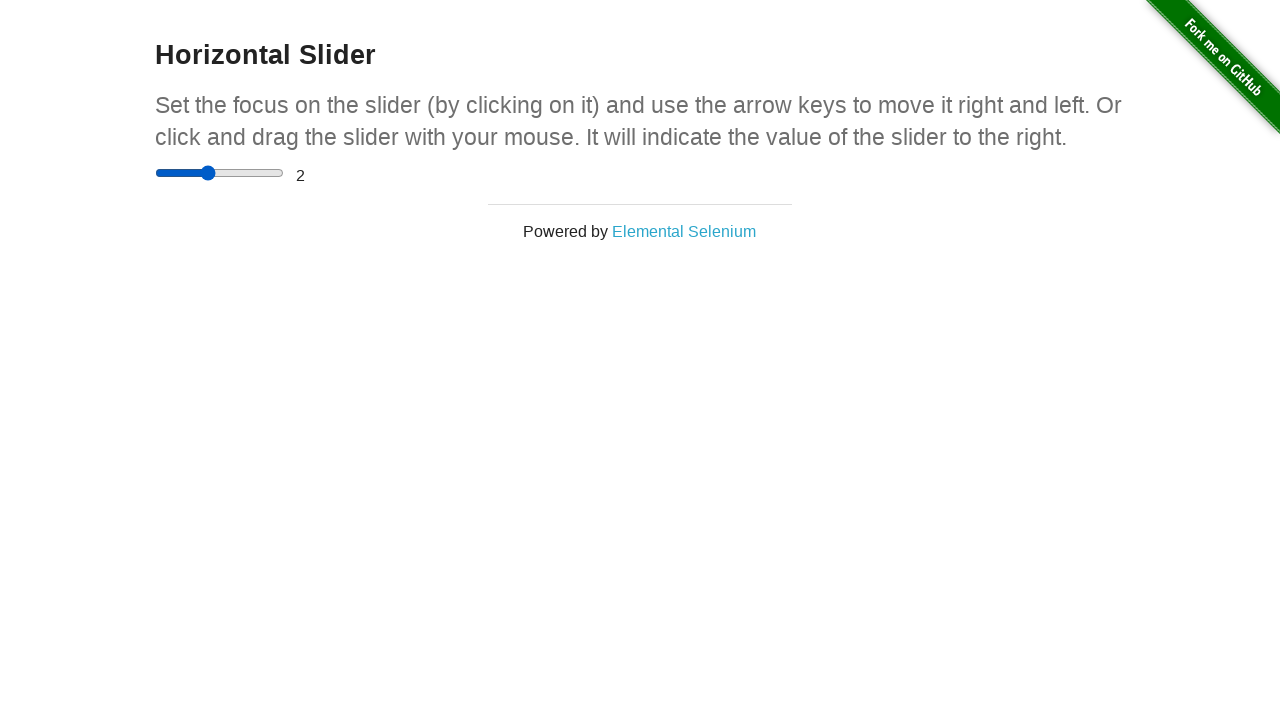